Tests opting out of A/B tests by adding an opt-out cookie after visiting the page, then verifying the page shows "No A/B Test" heading after refresh.

Starting URL: http://the-internet.herokuapp.com/abtest

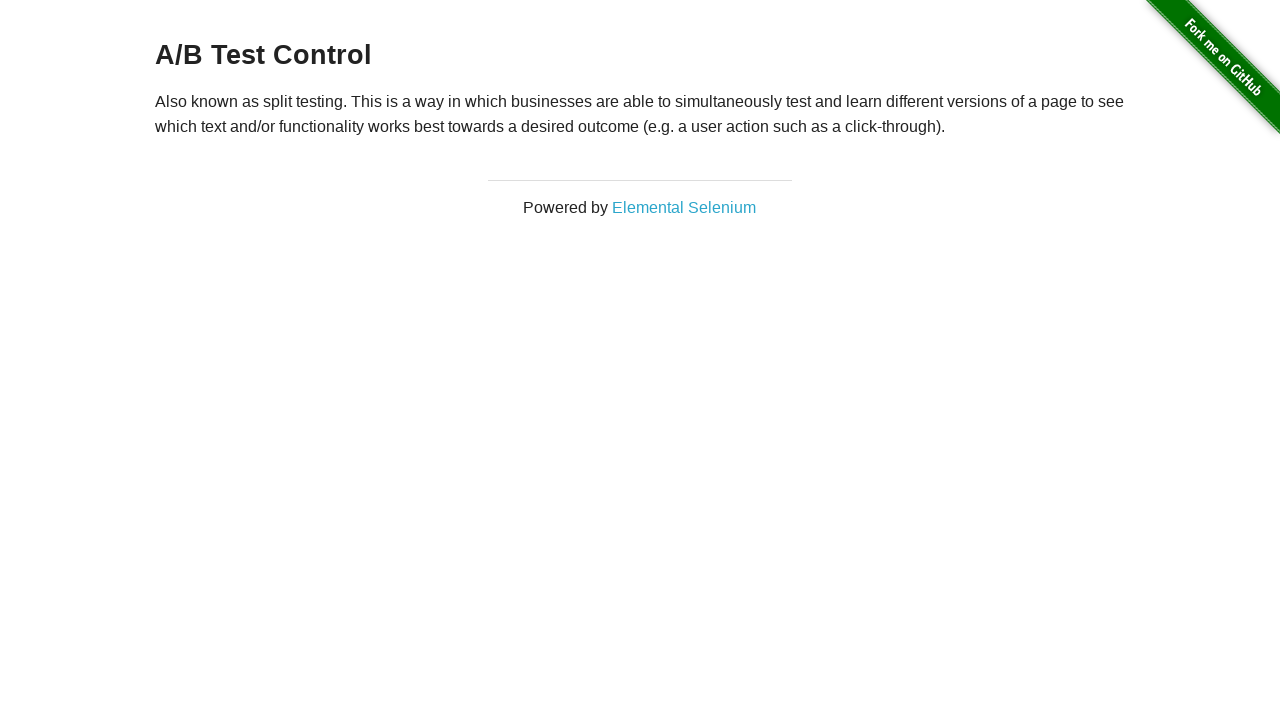

Waited for initial h3 heading to appear
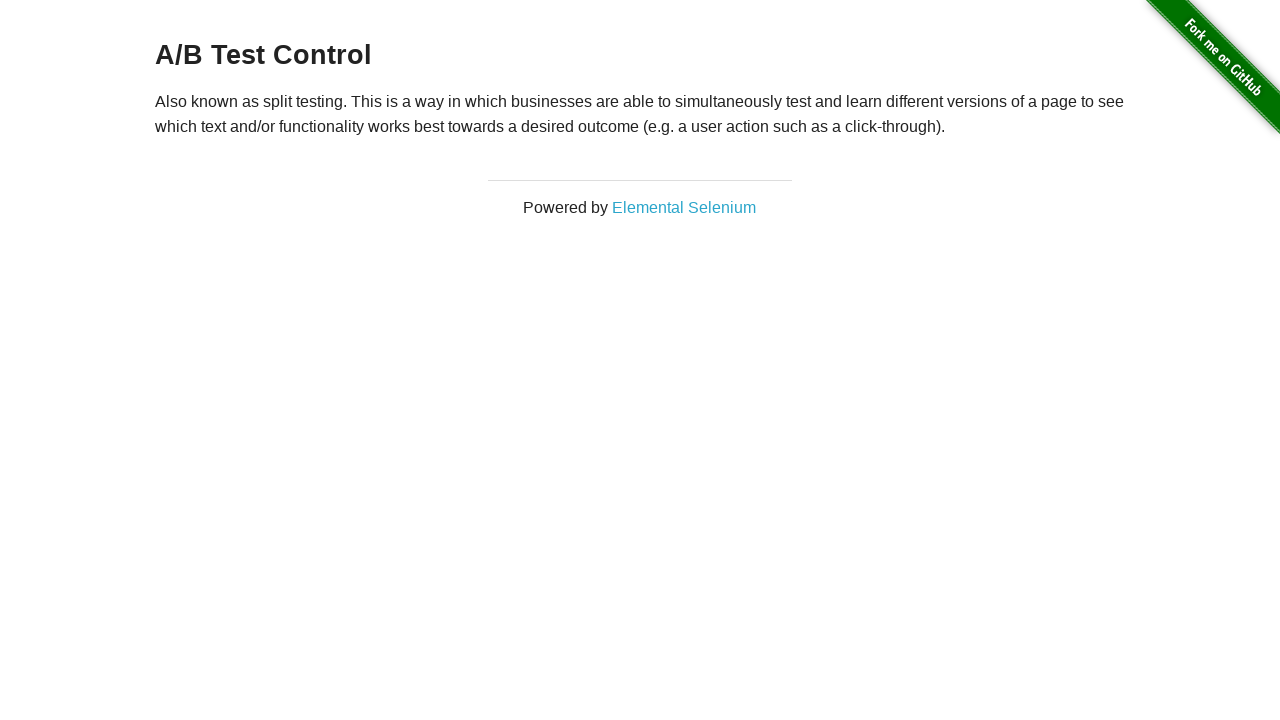

Added opt-out cookie 'optimizelyOptOut' to context
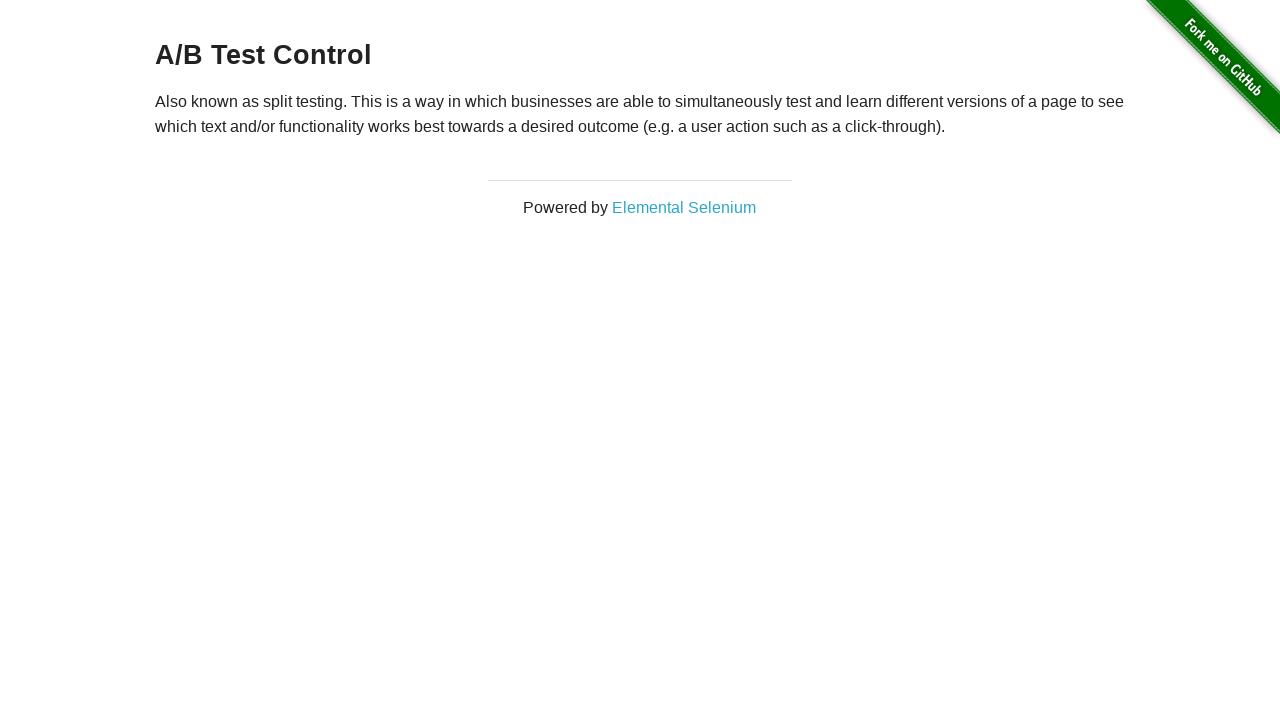

Refreshed the page to apply opt-out cookie
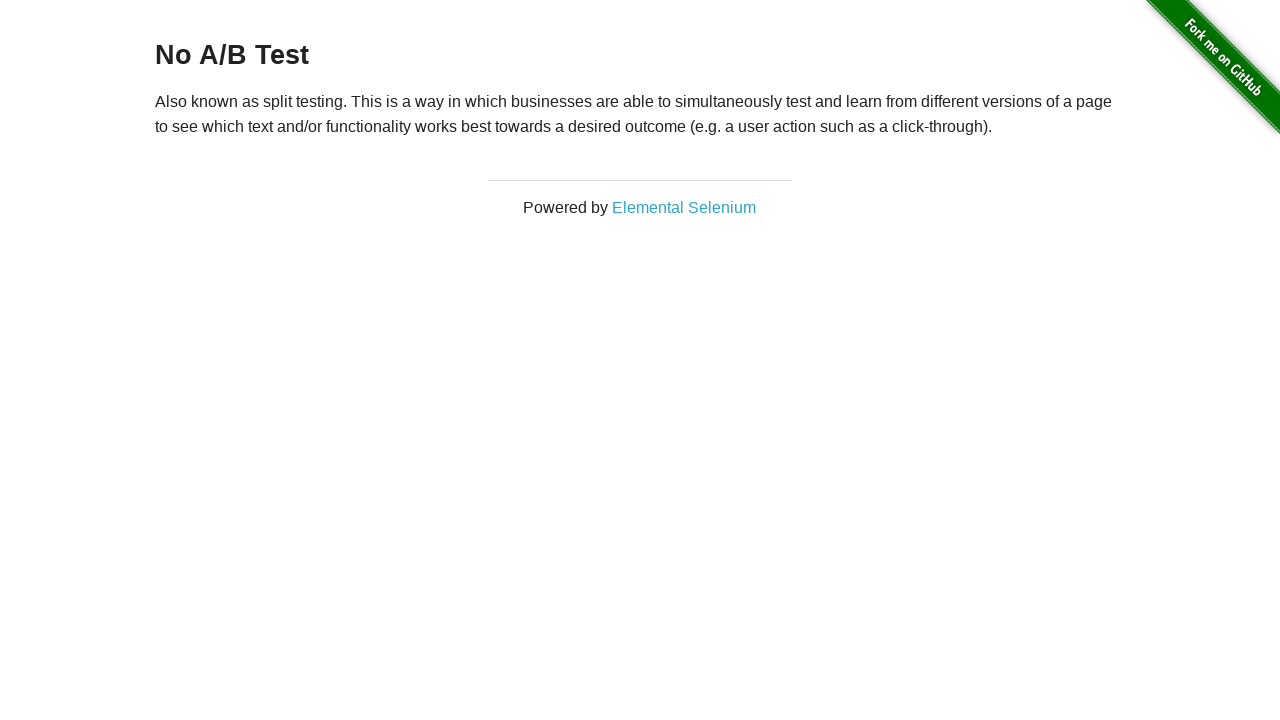

Waited for h3 heading to appear after page refresh
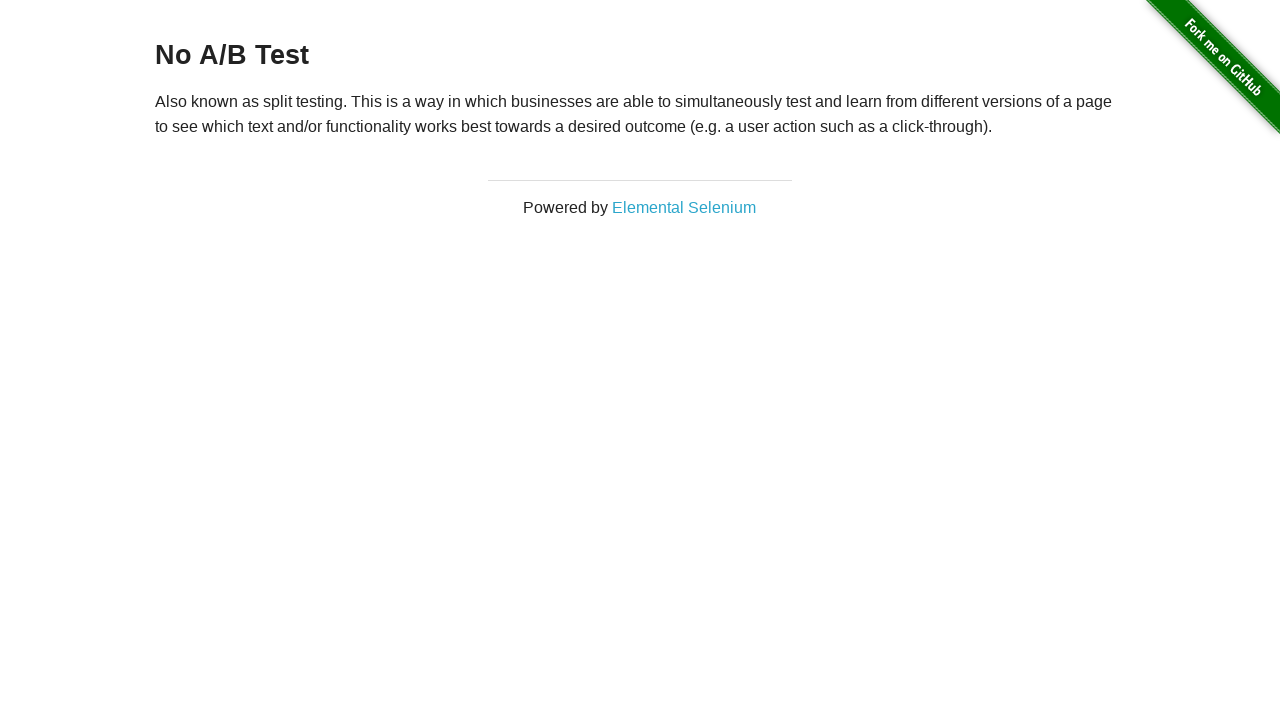

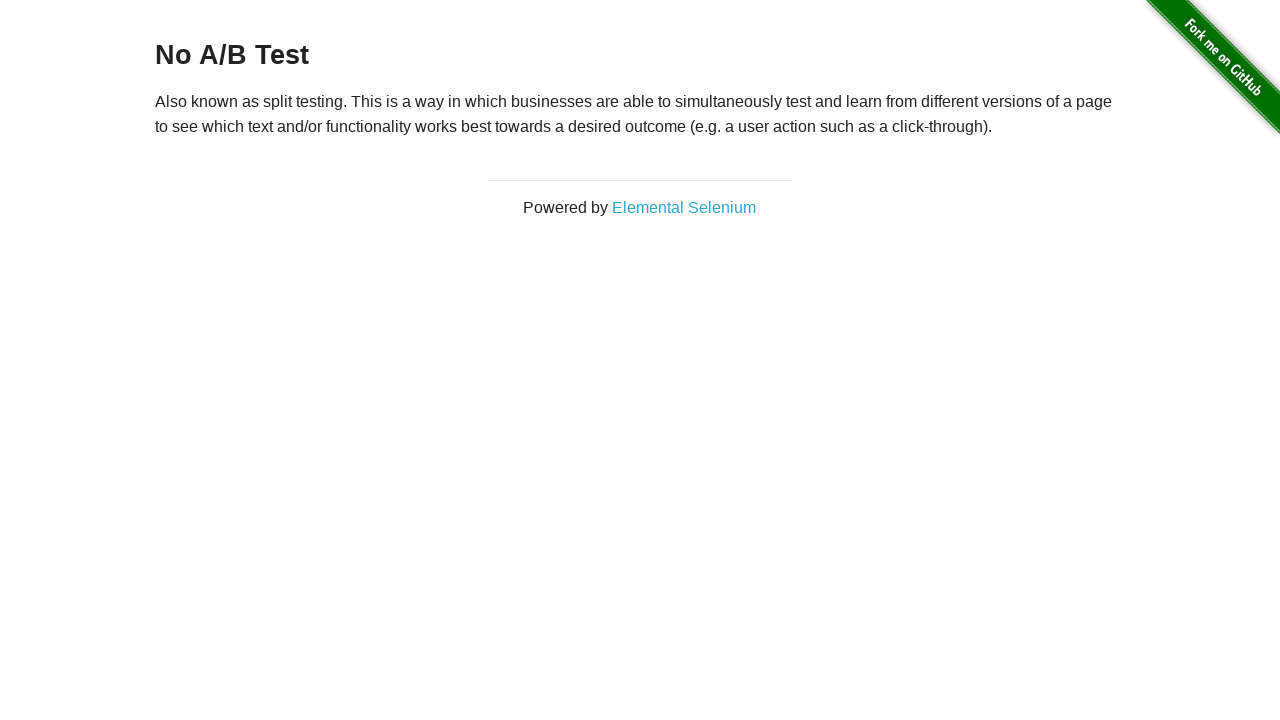